Tests adding a todo item to the sample todo application and verifies the item text is displayed correctly.

Starting URL: https://lambdatest.github.io/sample-todo-app/

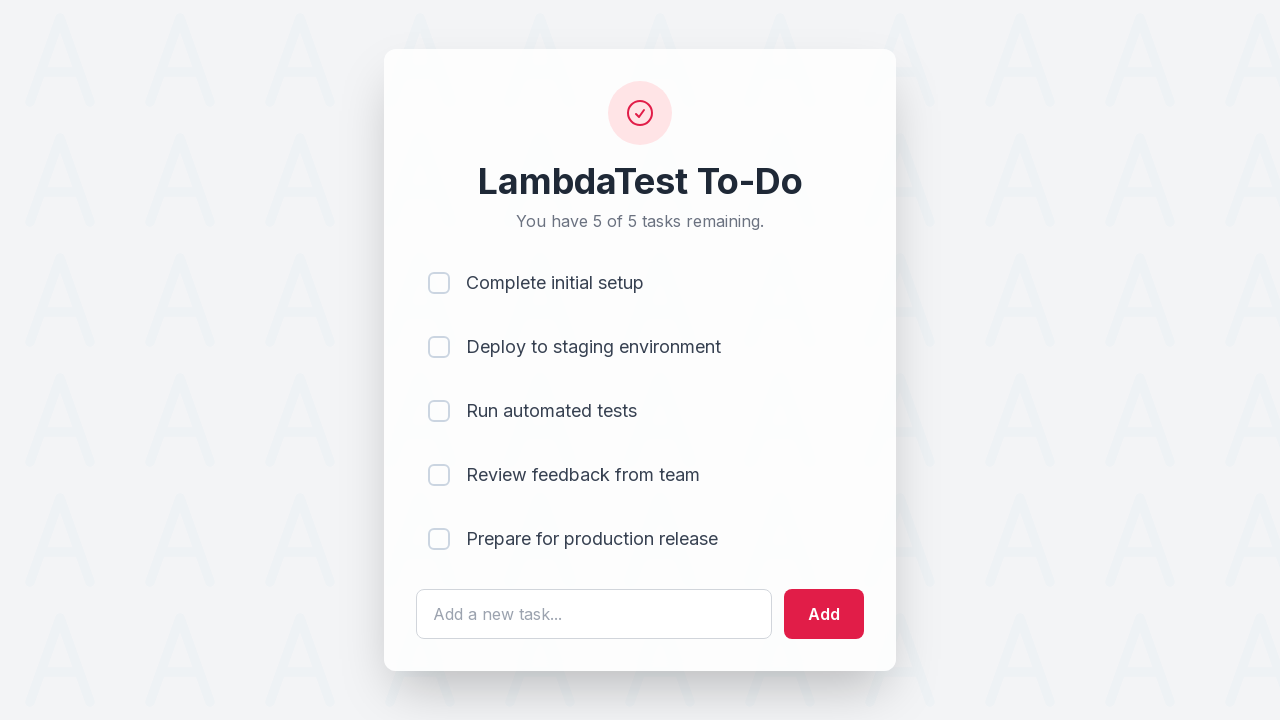

Filled todo input field with 'Automated Browser Testing' on #sampletodotext
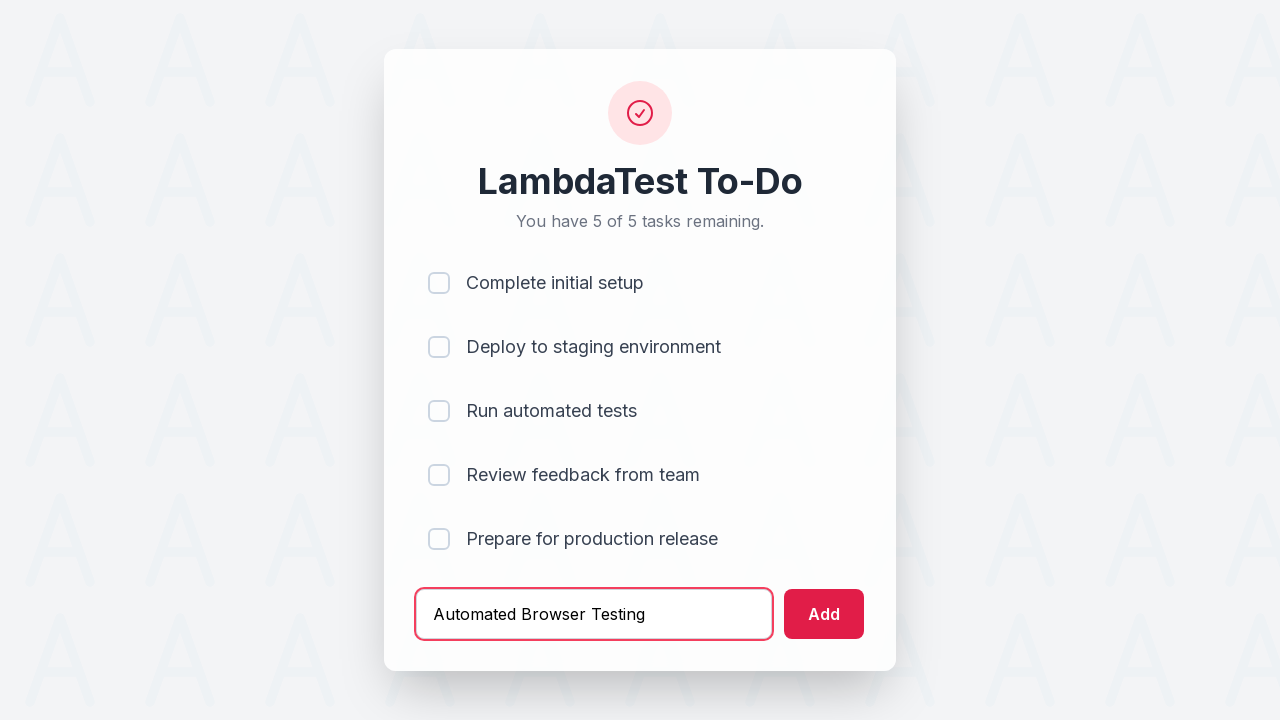

Pressed Enter to add the todo item on #sampletodotext
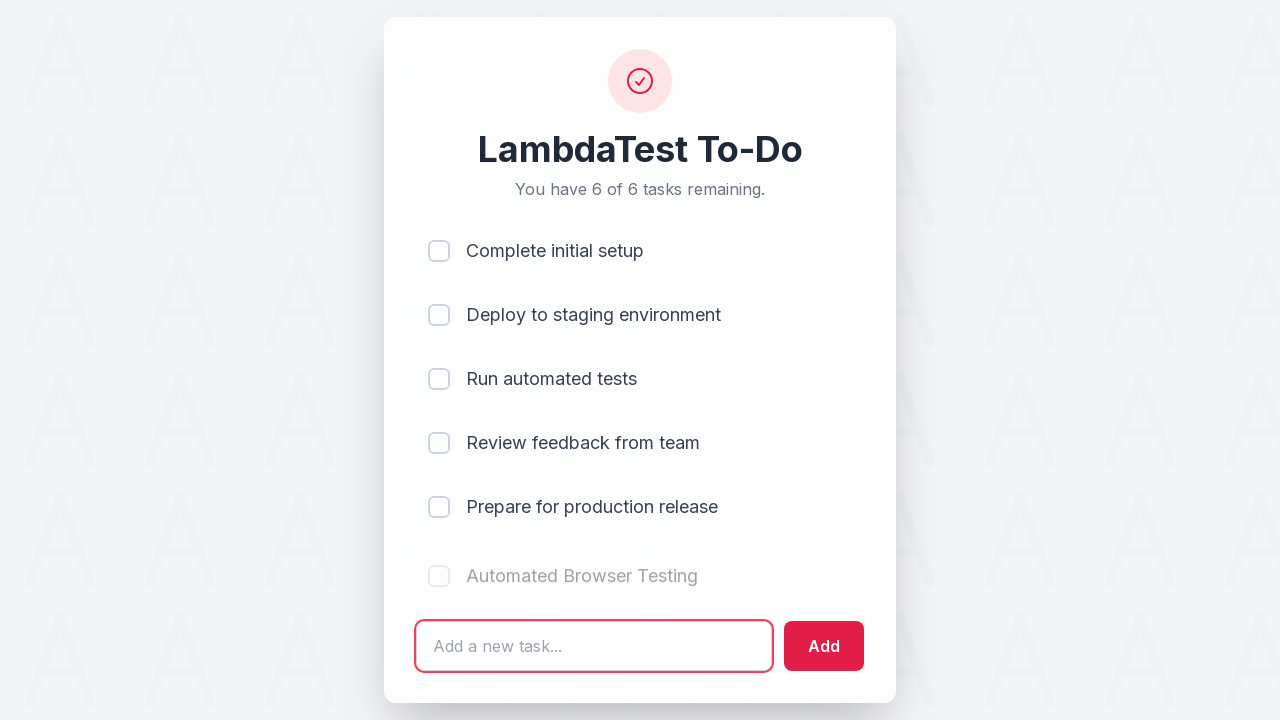

Verified new todo item appears in the list
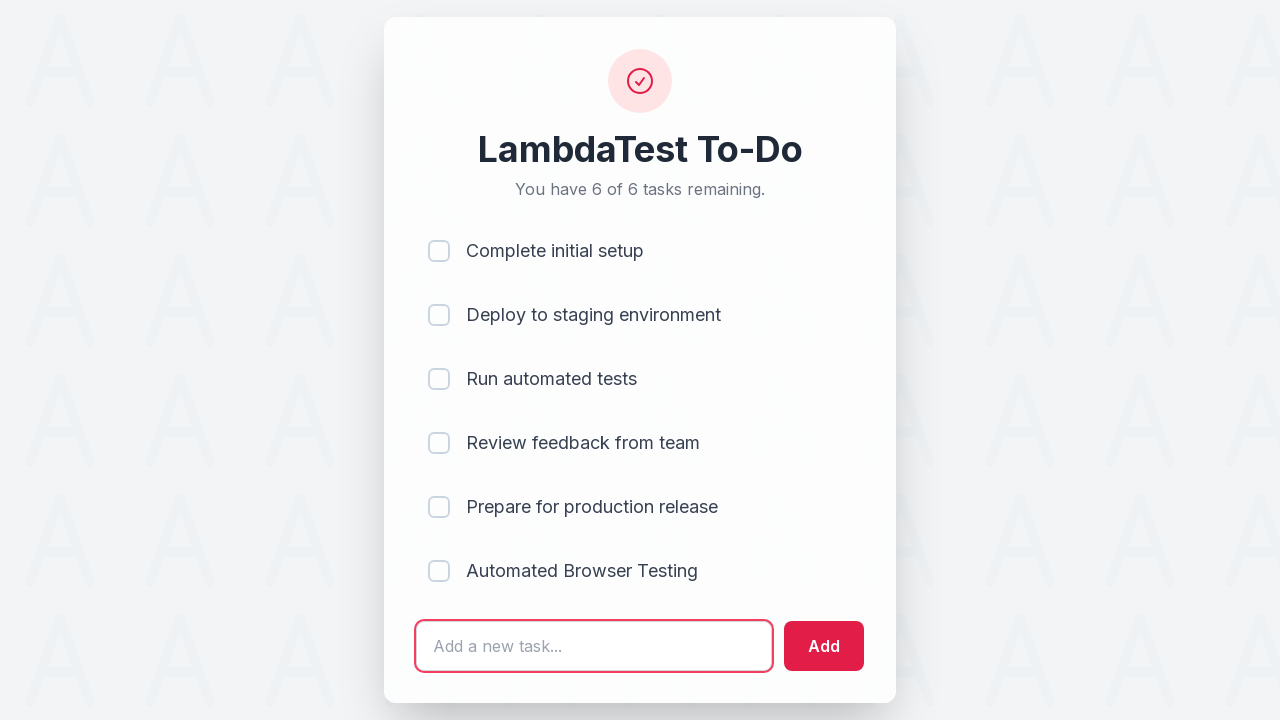

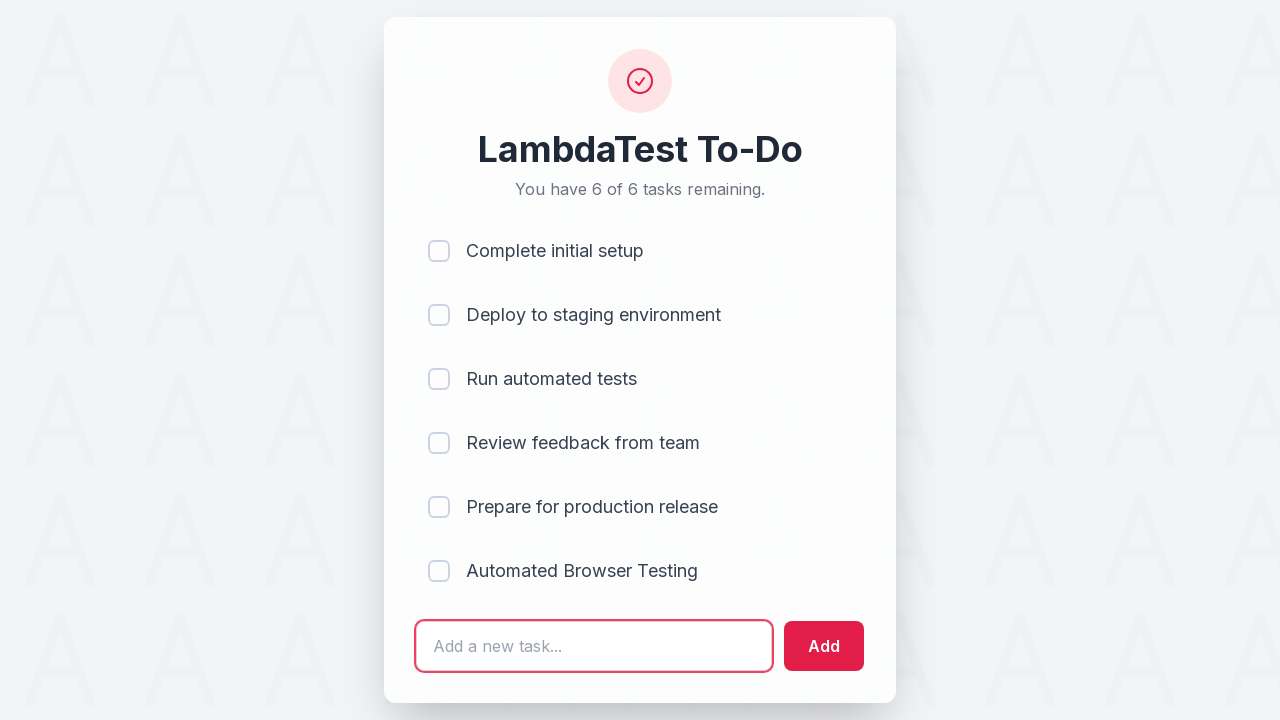